Tests nested frames navigation by clicking on the Nested Frames link, then switching into the top frame, then into the middle frame, and verifying the content is accessible.

Starting URL: https://the-internet.herokuapp.com/frames

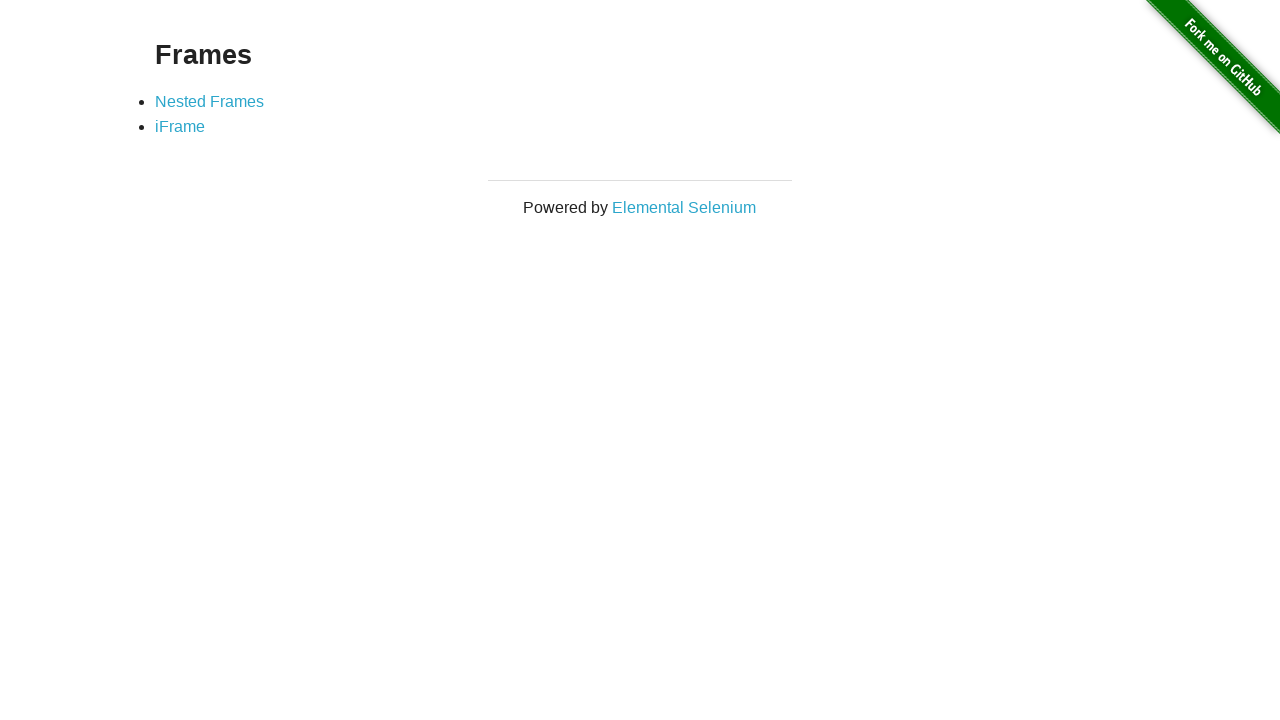

Clicked on the Nested Frames link at (210, 101) on xpath=//a[contains(text(),'Nested Frames')]
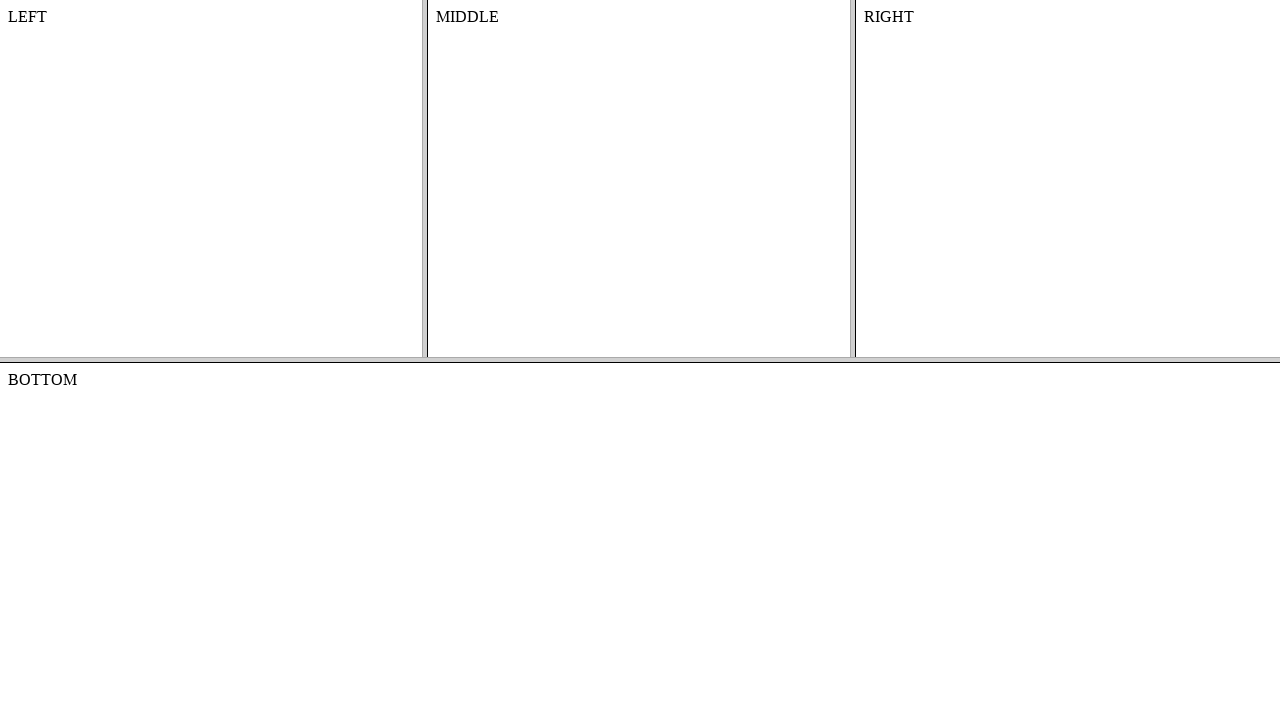

Waited for top frame to load
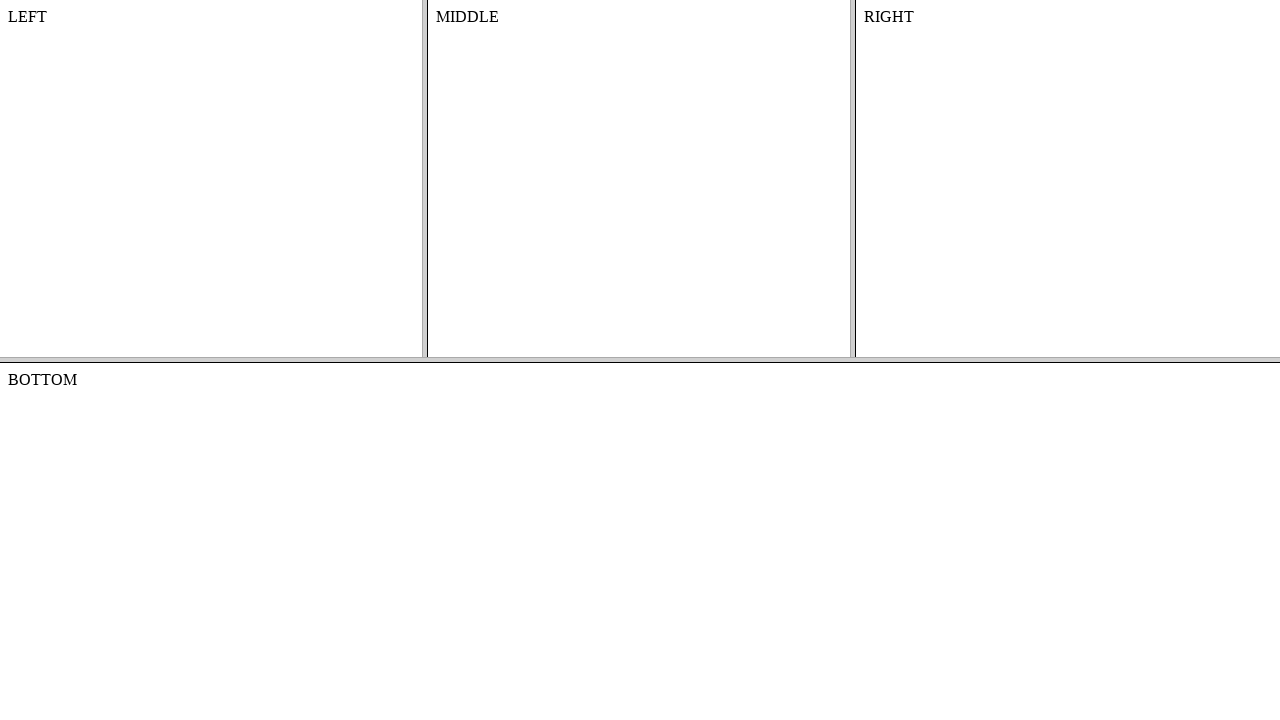

Located and switched to top frame
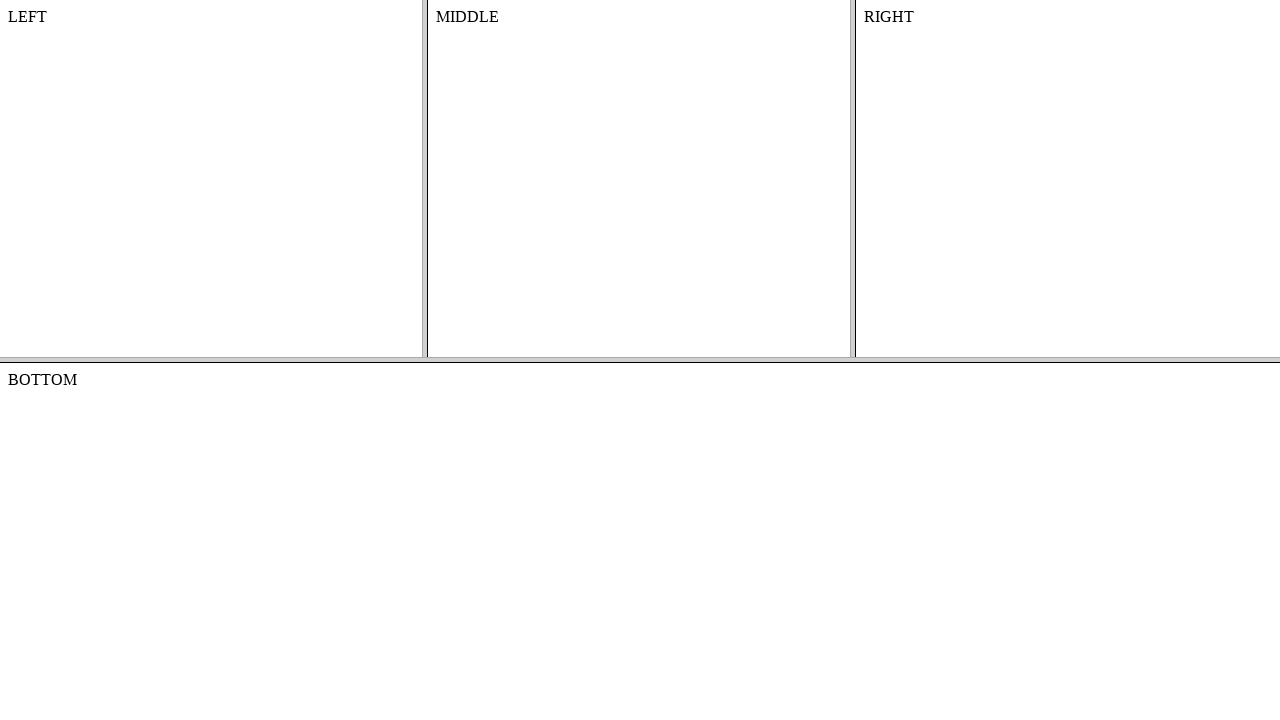

Located middle frame within top frame
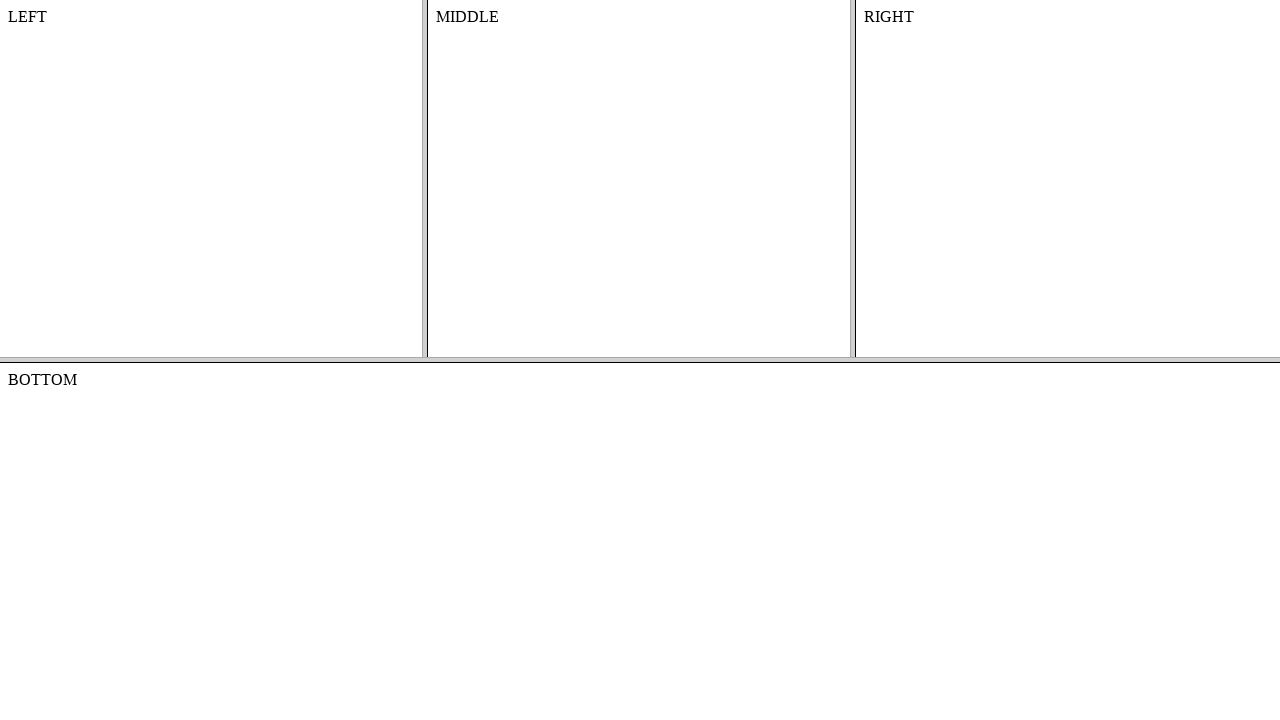

Waited for content element in middle frame to load
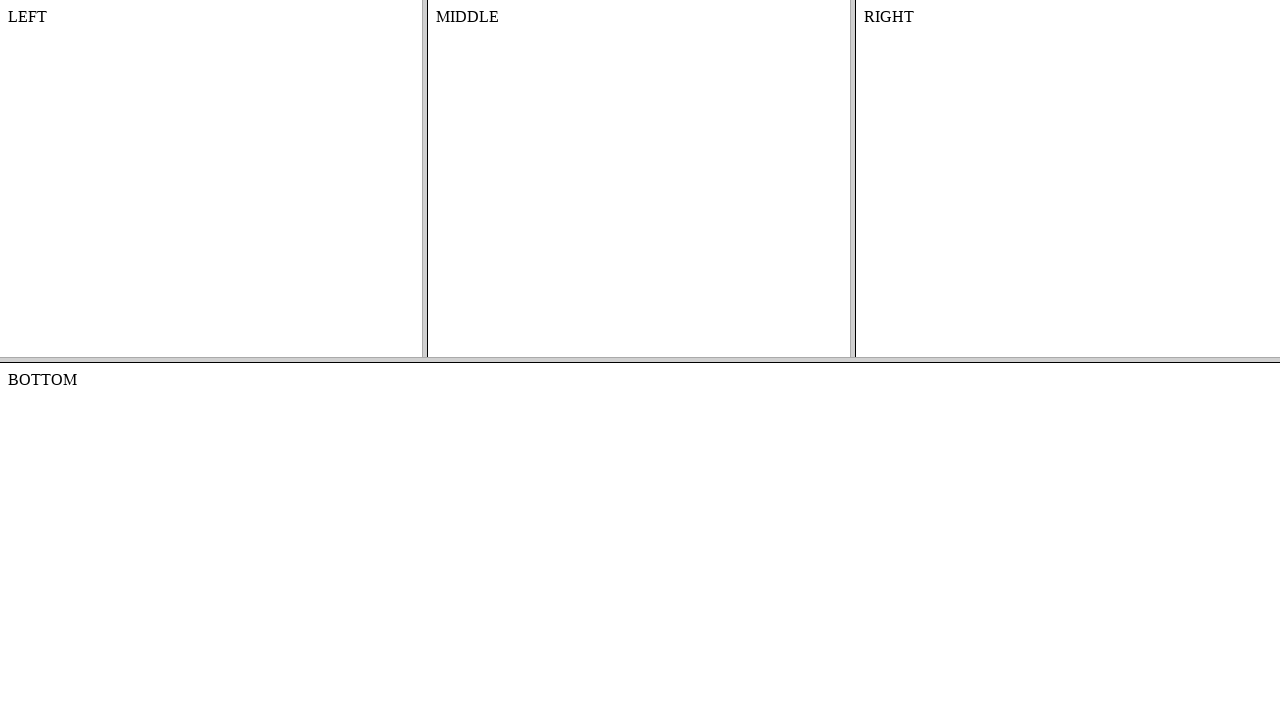

Retrieved text content from middle frame: 'MIDDLE'
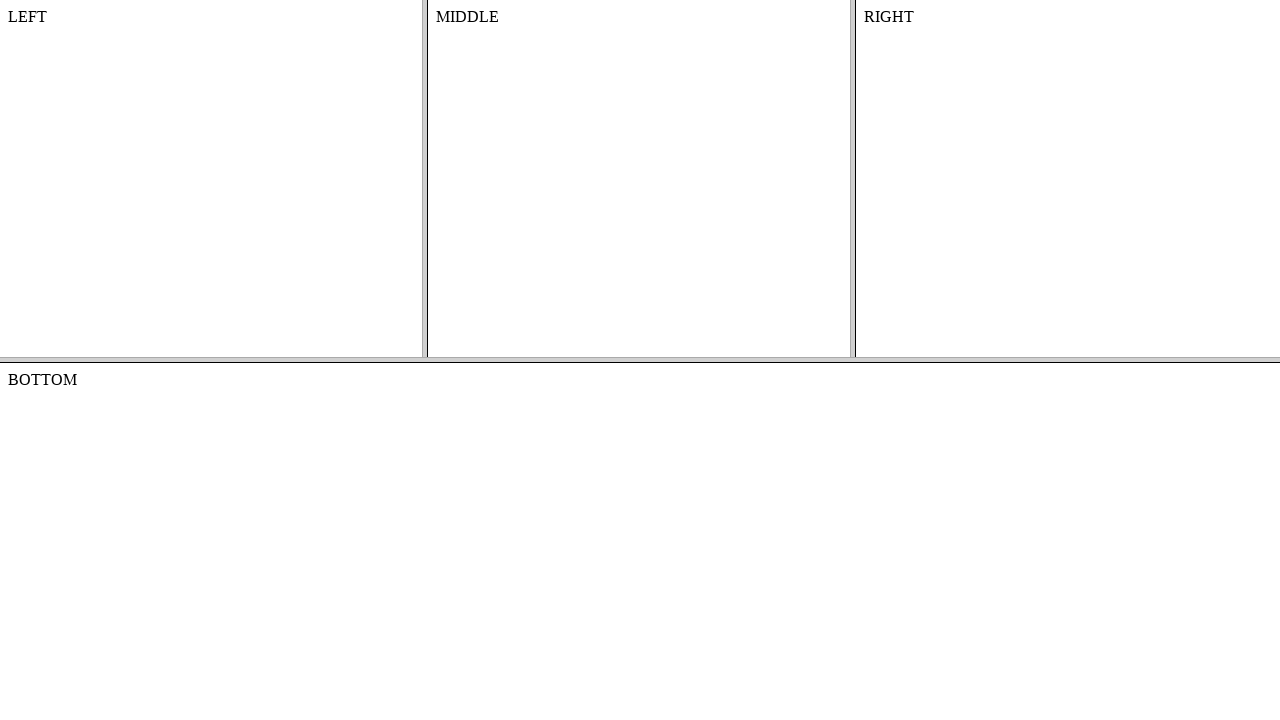

Printed content text to console
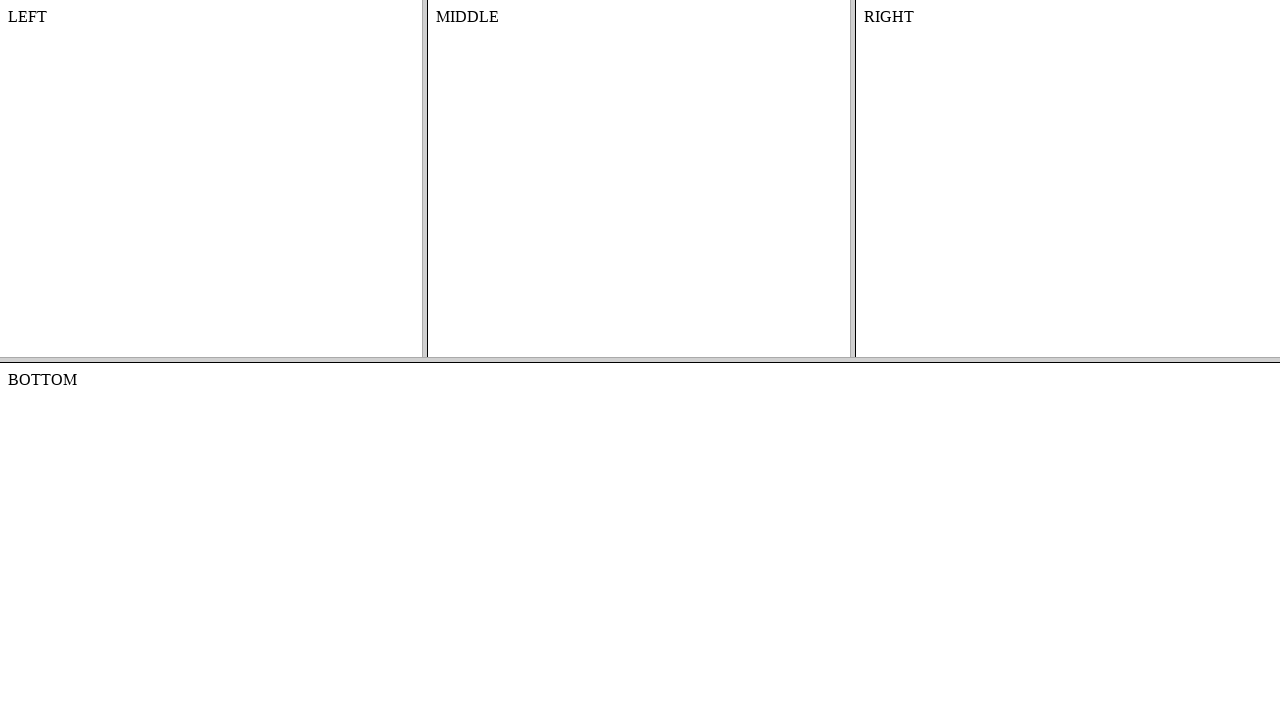

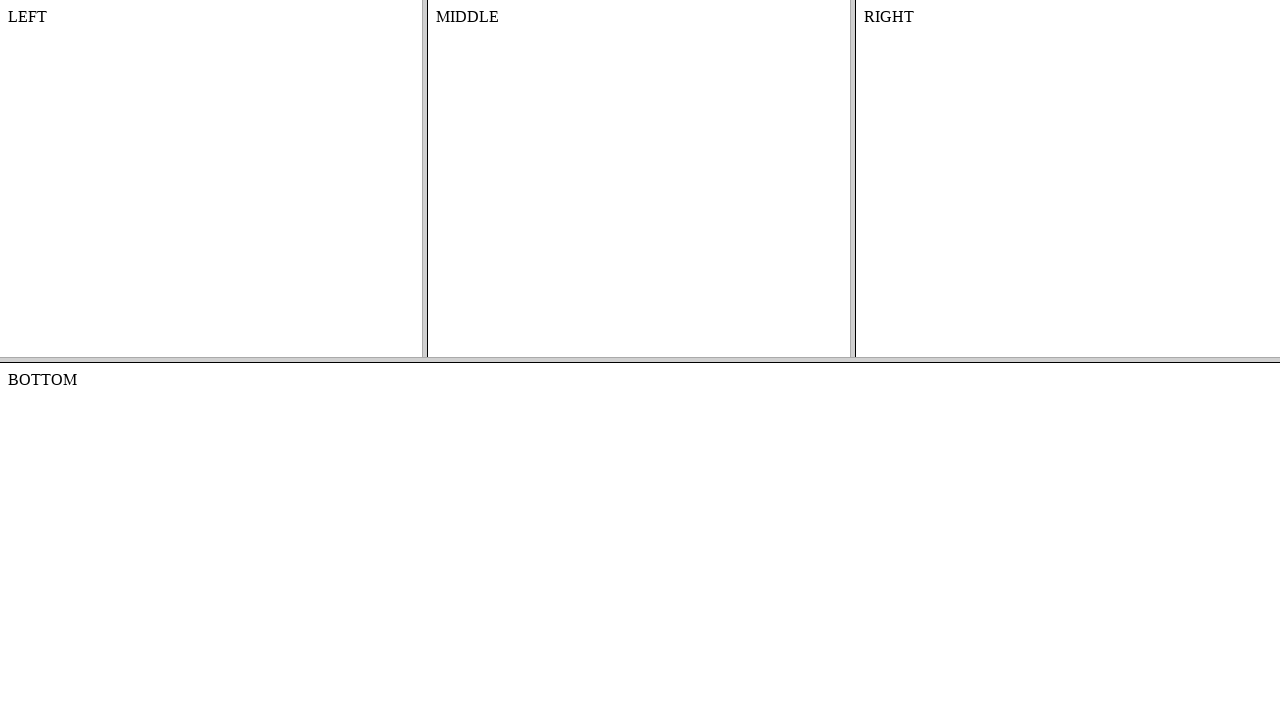